Tests autocomplete/suggestive dropdown functionality by typing a partial query and selecting a matching option from the suggestions list

Starting URL: https://rahulshettyacademy.com/dropdownsPractise/

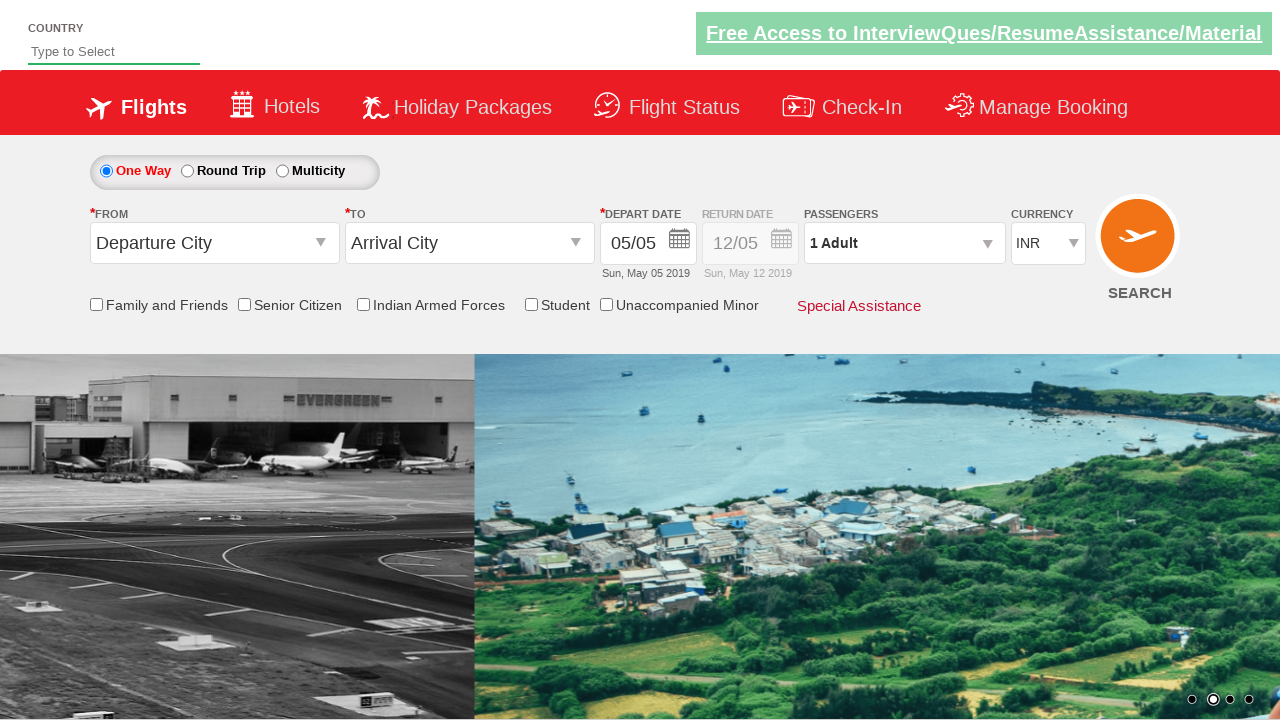

Typed 'In' in autosuggest field to trigger dropdown suggestions on #autosuggest
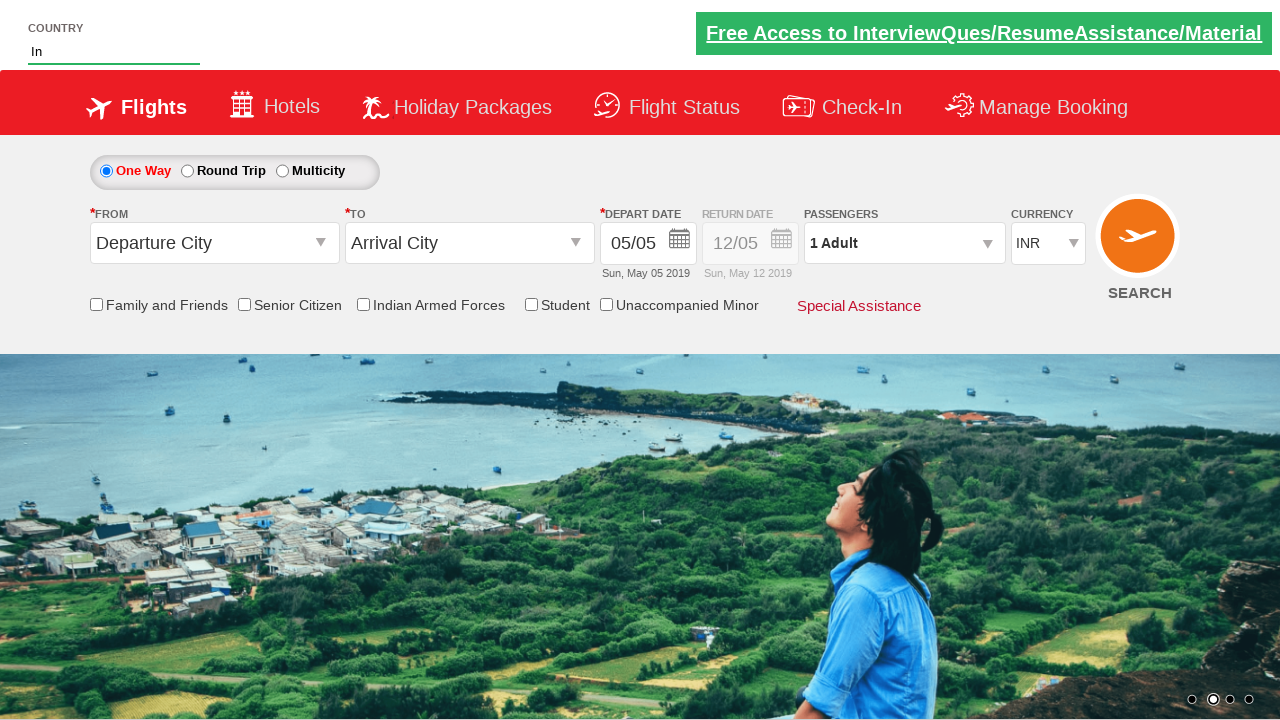

Suggestion dropdown appeared with autocomplete options
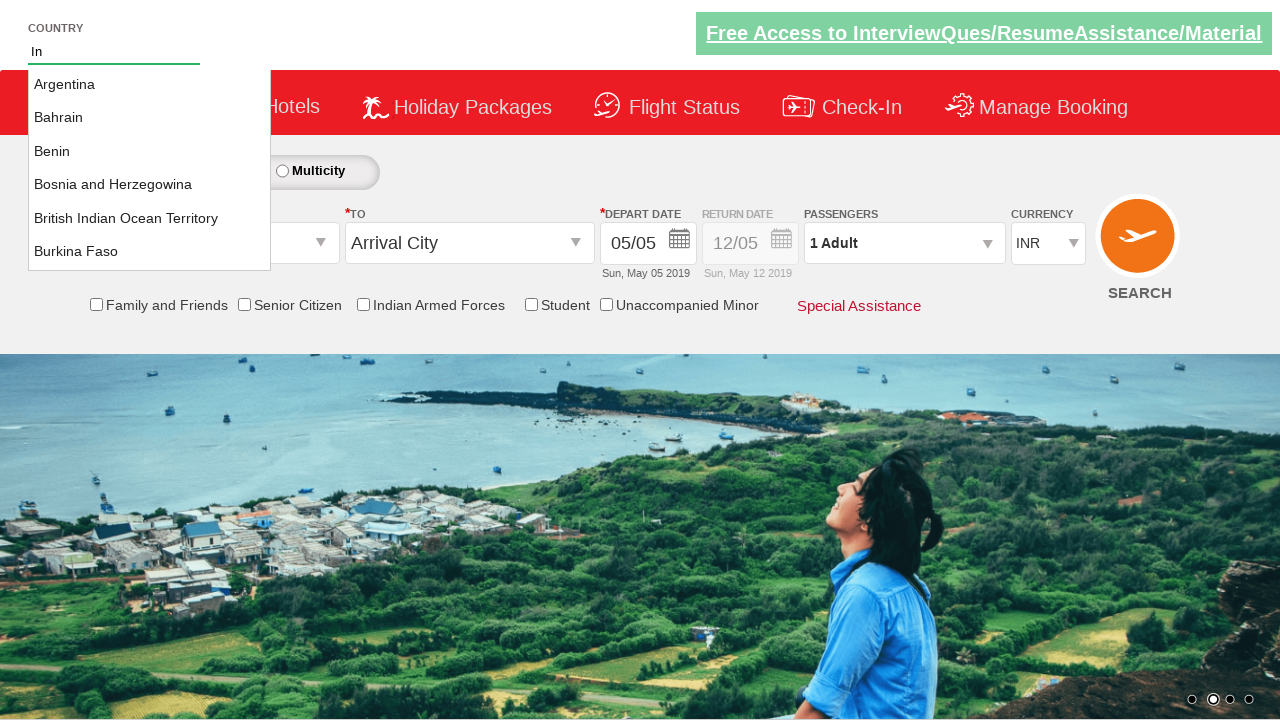

Retrieved all suggestion options from dropdown
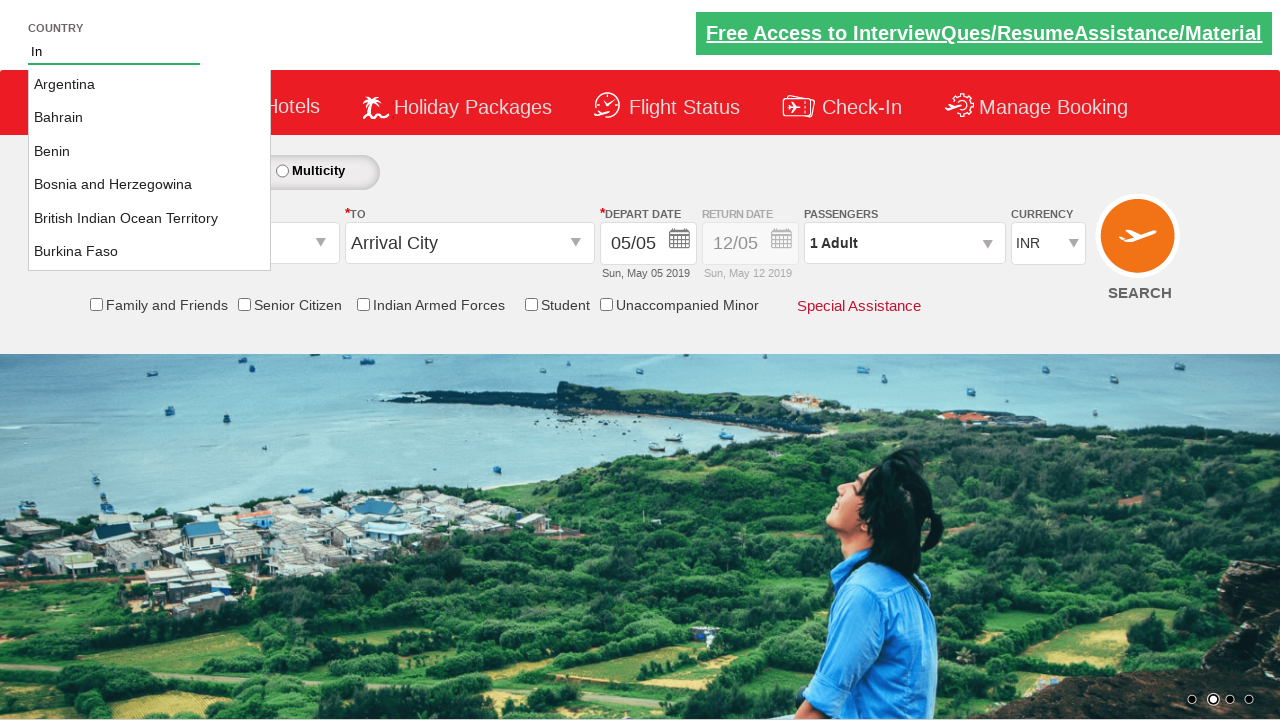

Clicked on 'India' option from suggestions list at (150, 168) on li.ui-menu-item a >> nth=15
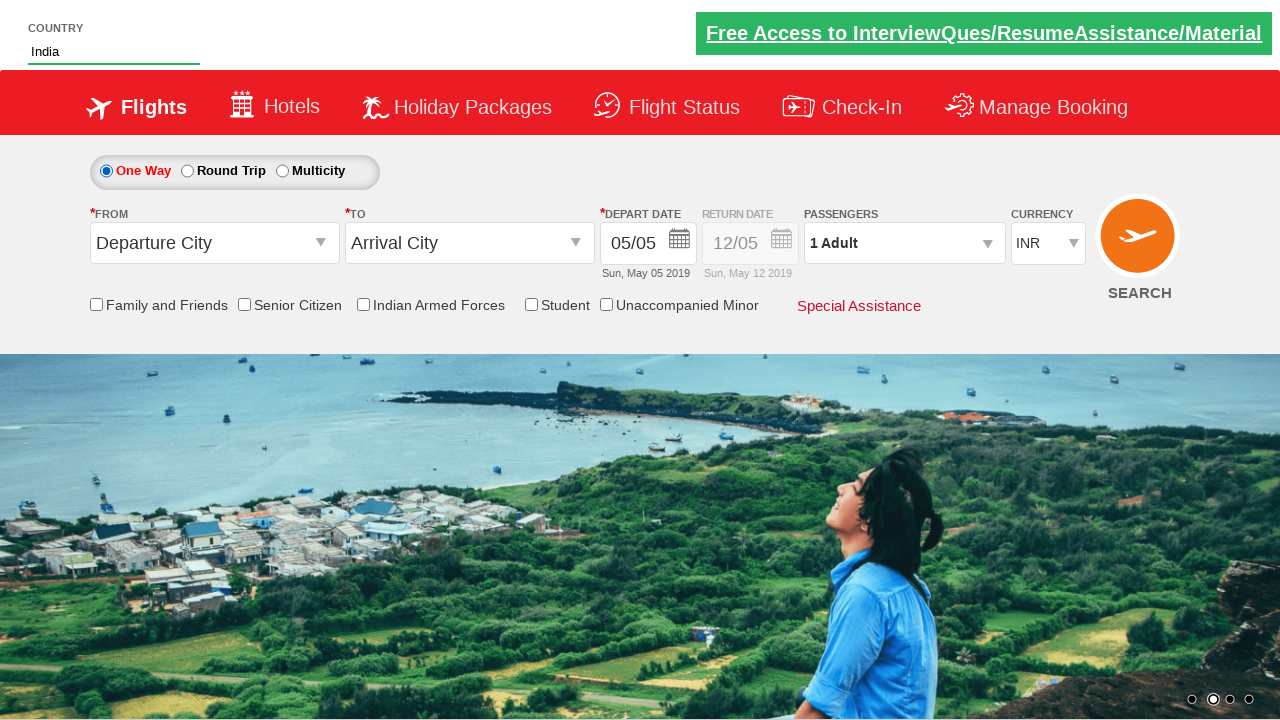

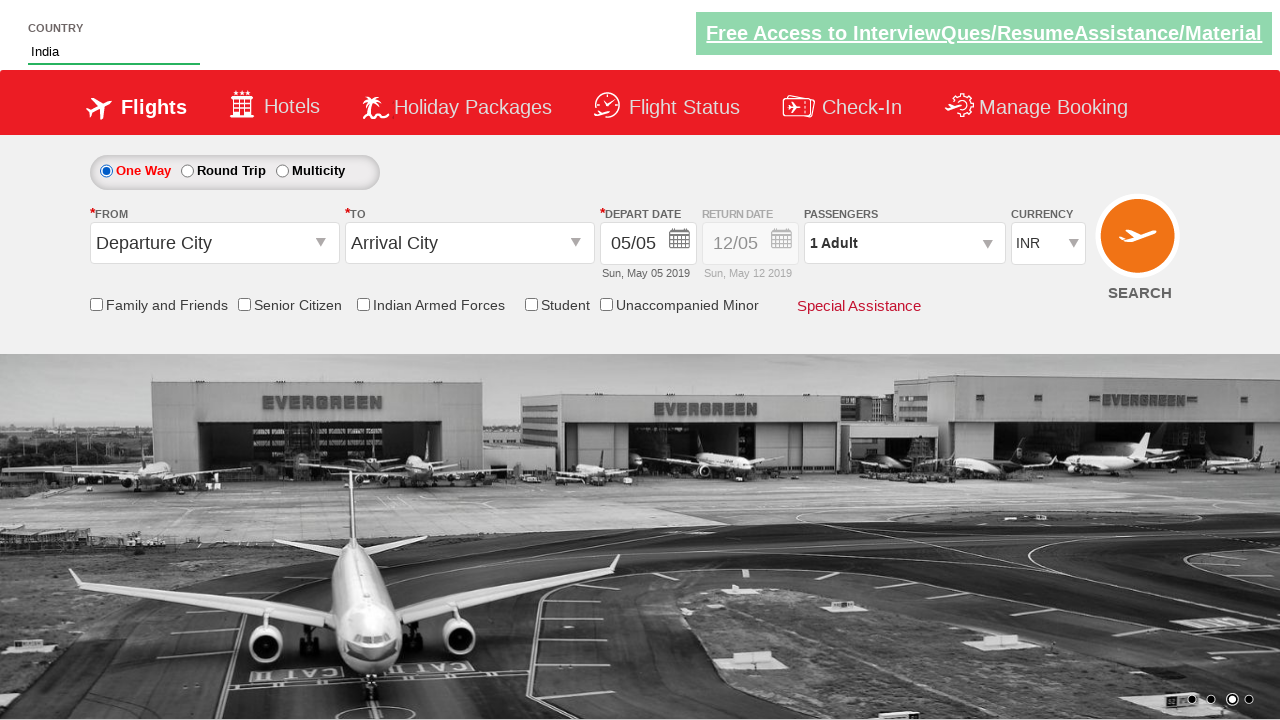